Tests the mobile app download functionality by navigating to the app download page and clicking the second download button.

Starting URL: https://www.imooc.com/mobile/app

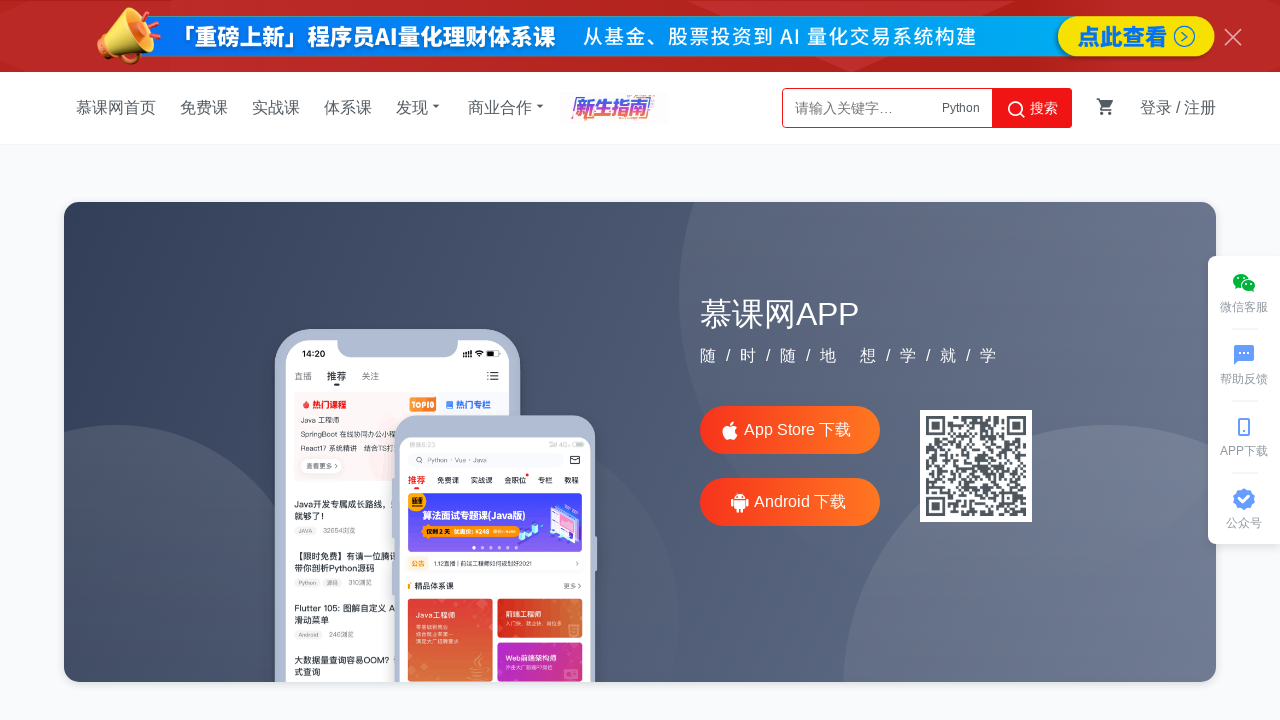

Located all download buttons on the page
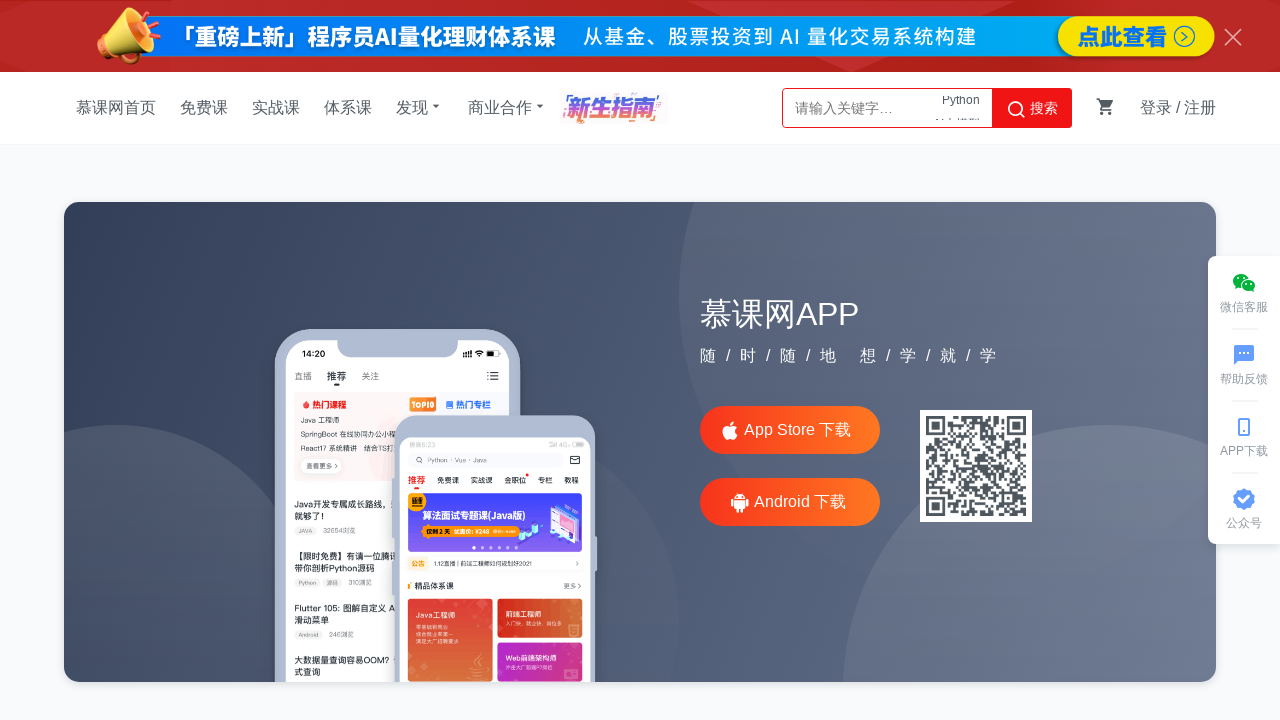

Clicked the second download button at (790, 502) on .btn-download >> nth=1
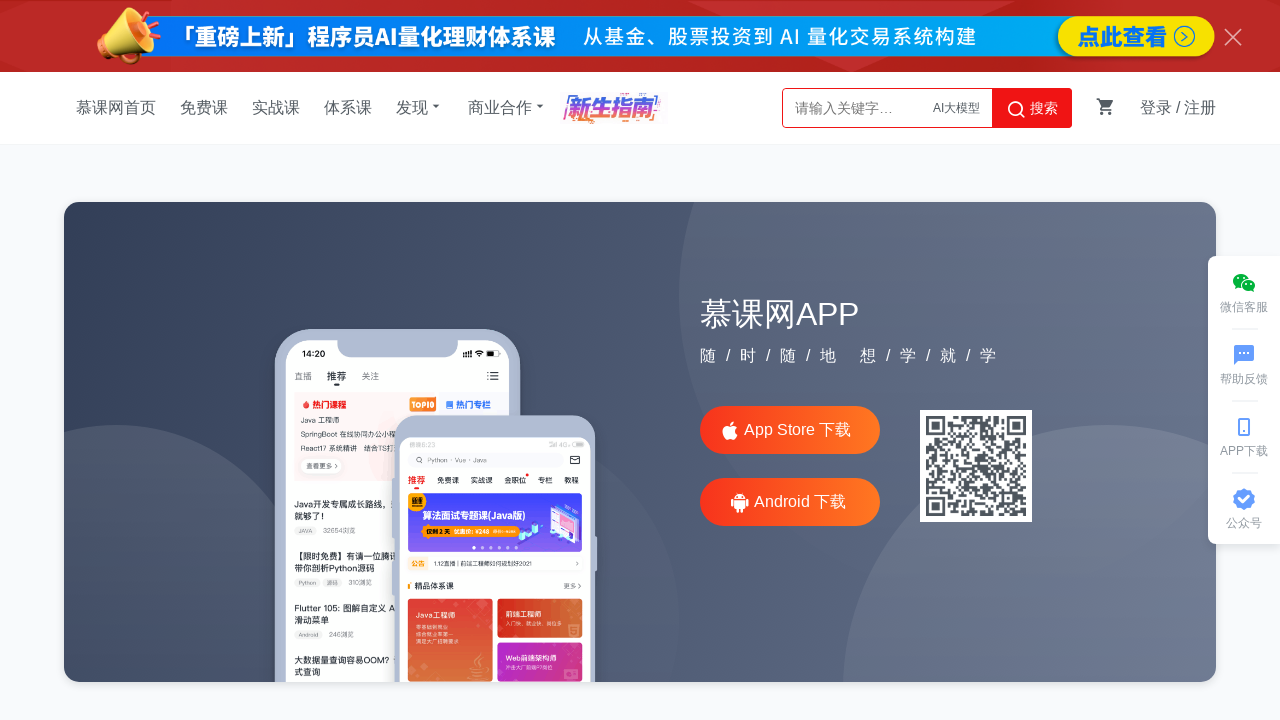

Waited 2 seconds for download to initiate
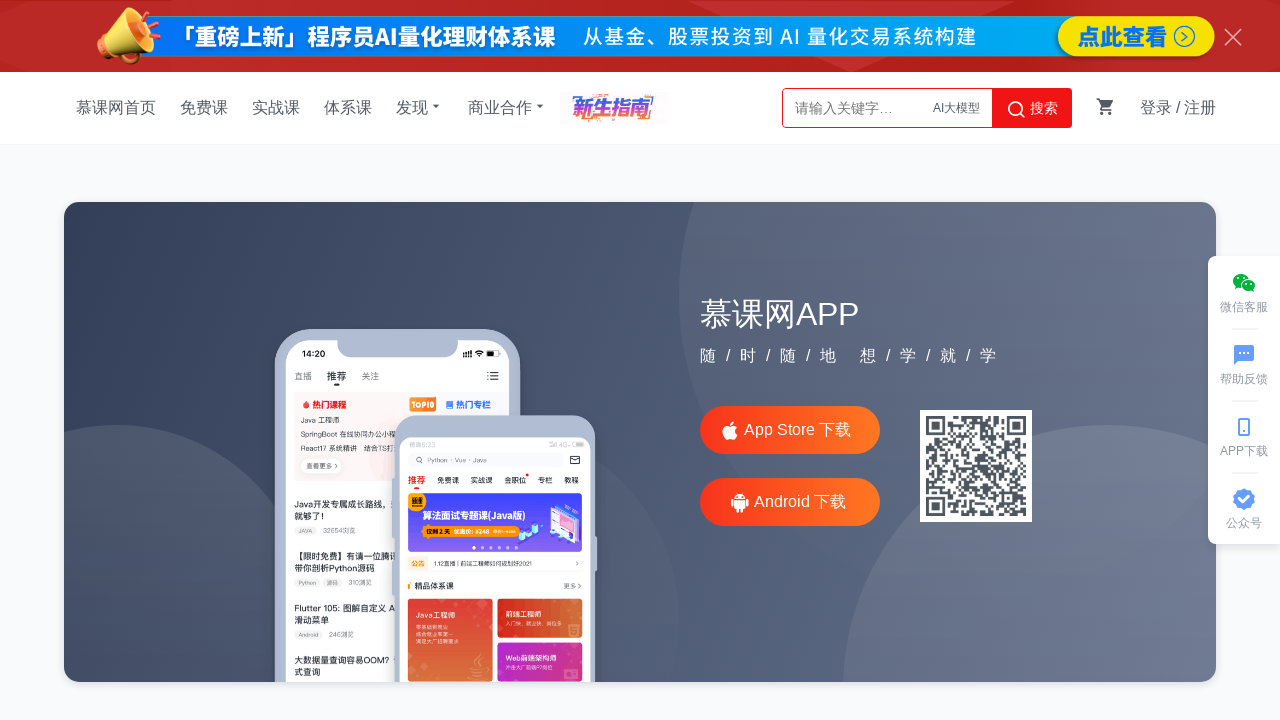

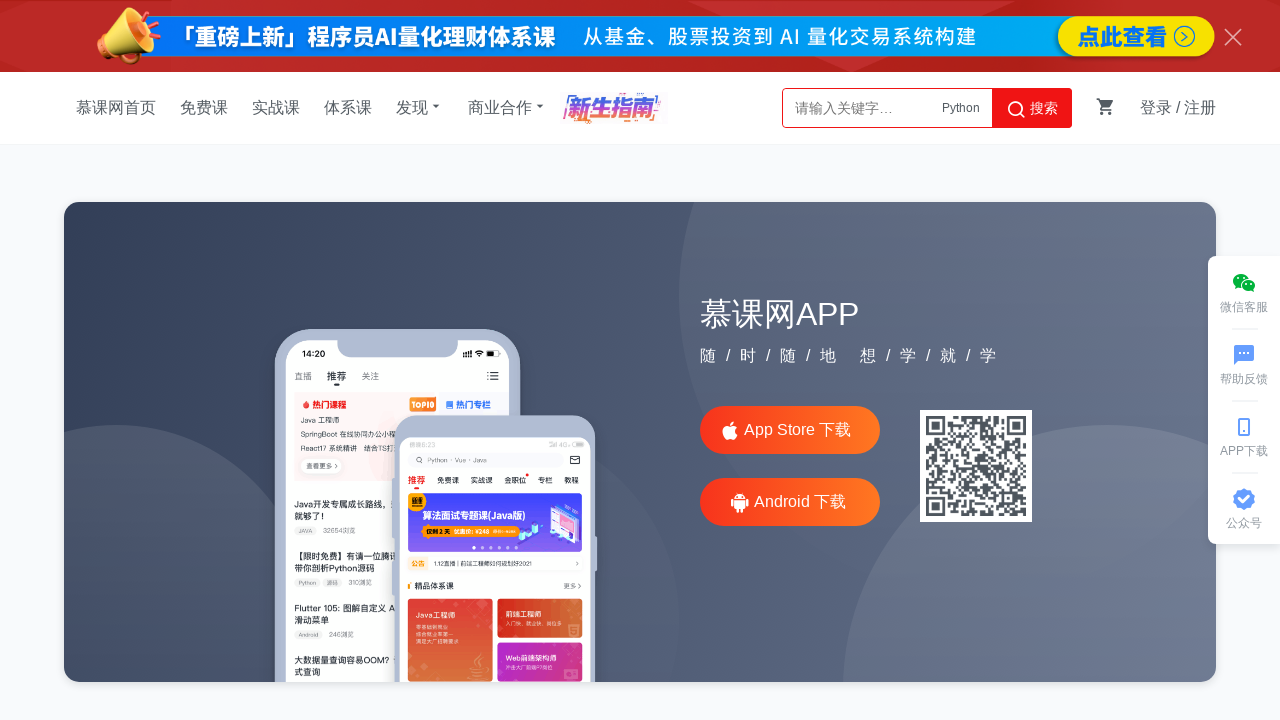